Tests different button click interactions on a demo page, including double-click and right-click (context click) actions

Starting URL: https://demoqa.com/buttons

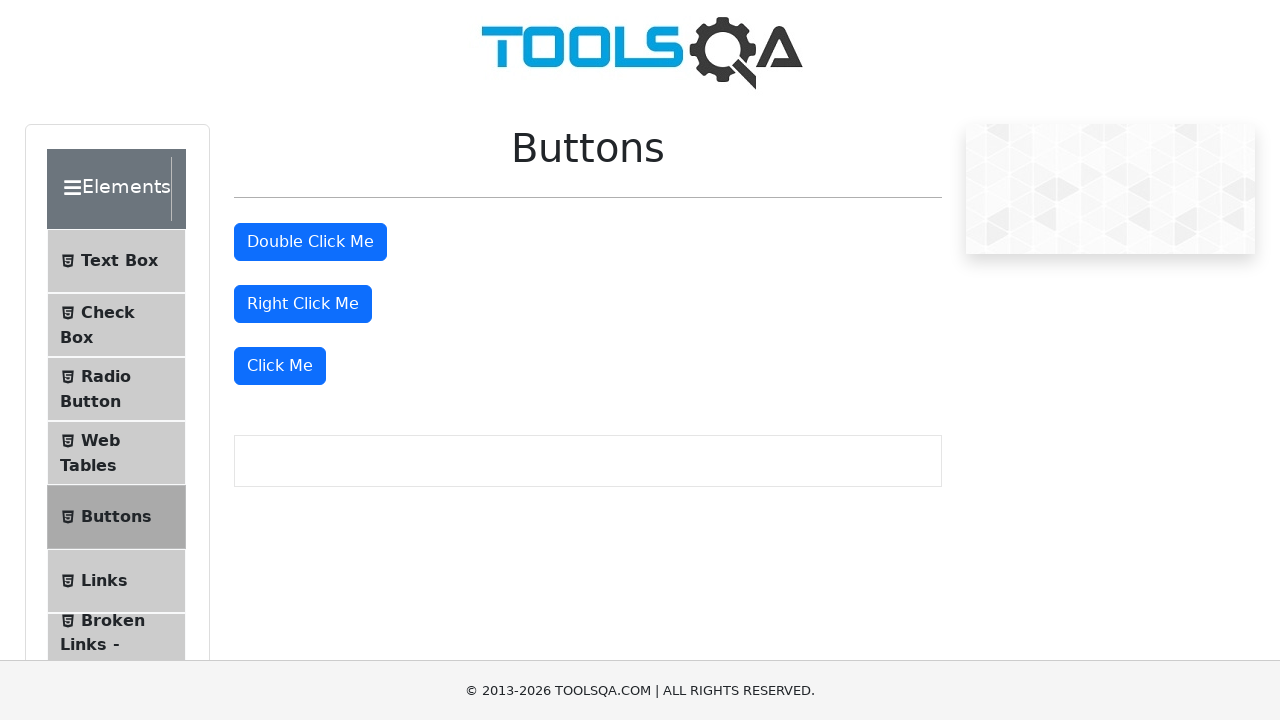

Double-clicked the double-click button at (310, 242) on #doubleClickBtn
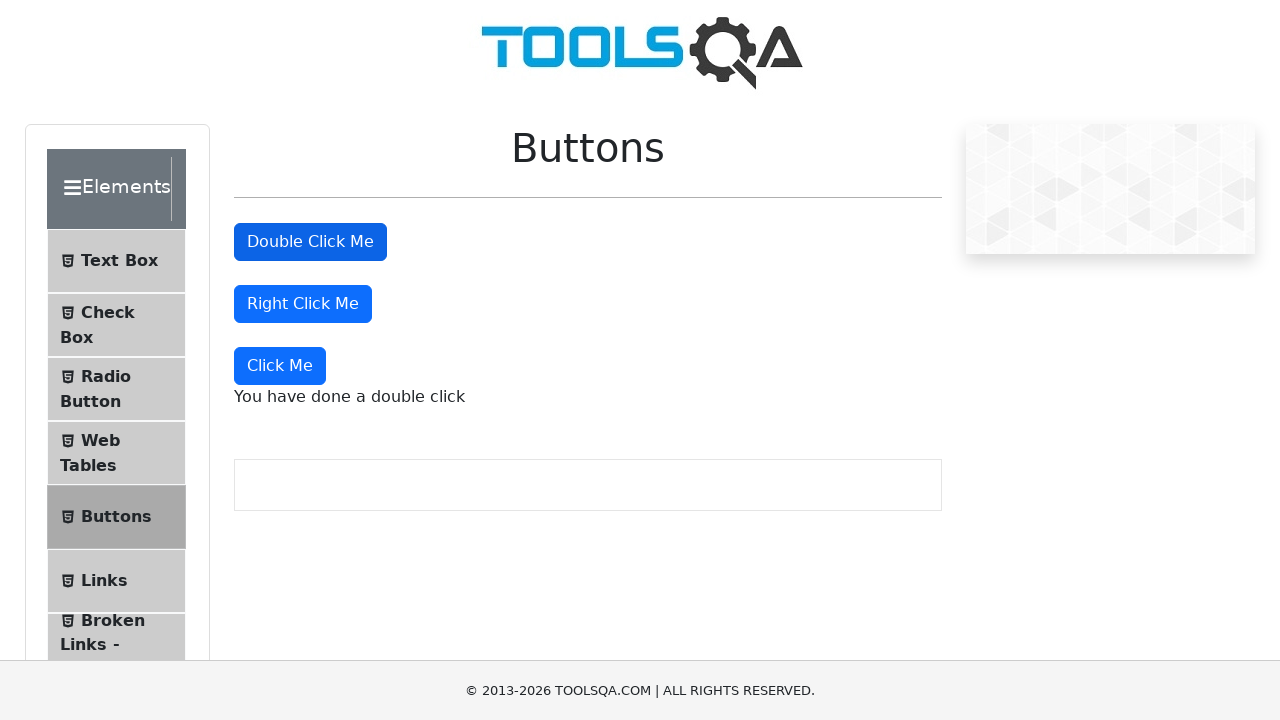

Right-clicked the right-click button at (303, 304) on #rightClickBtn
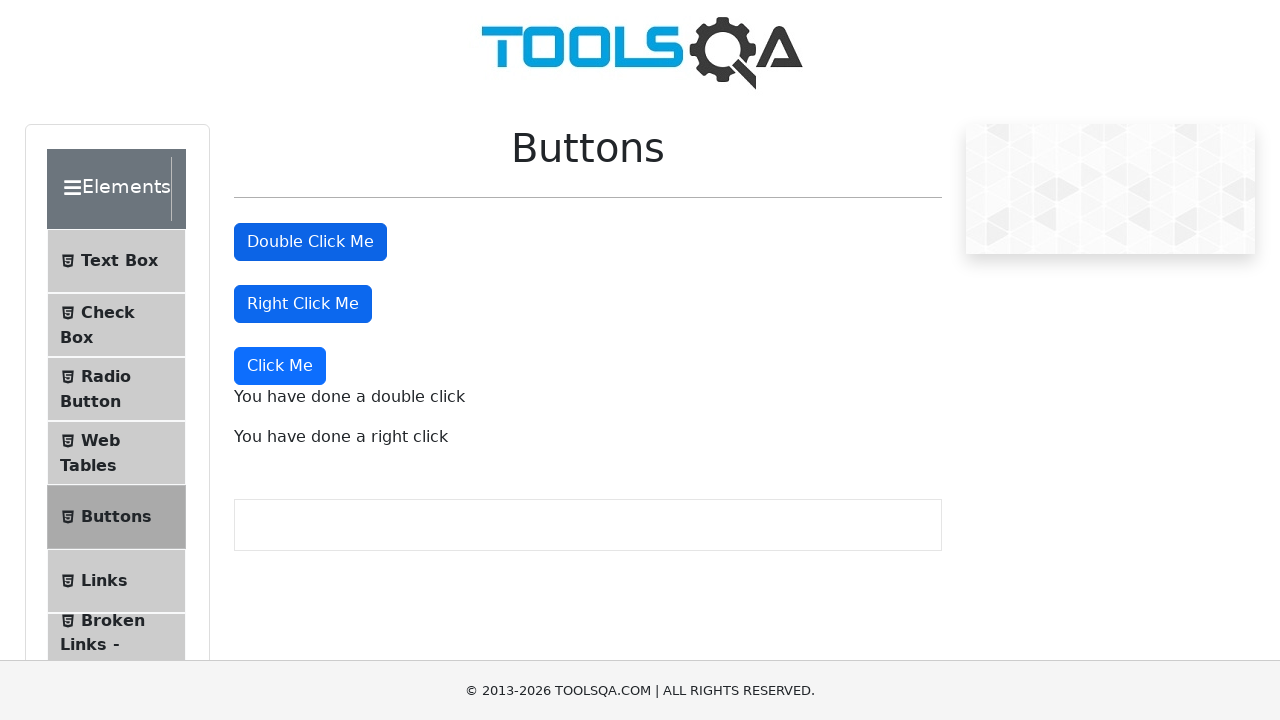

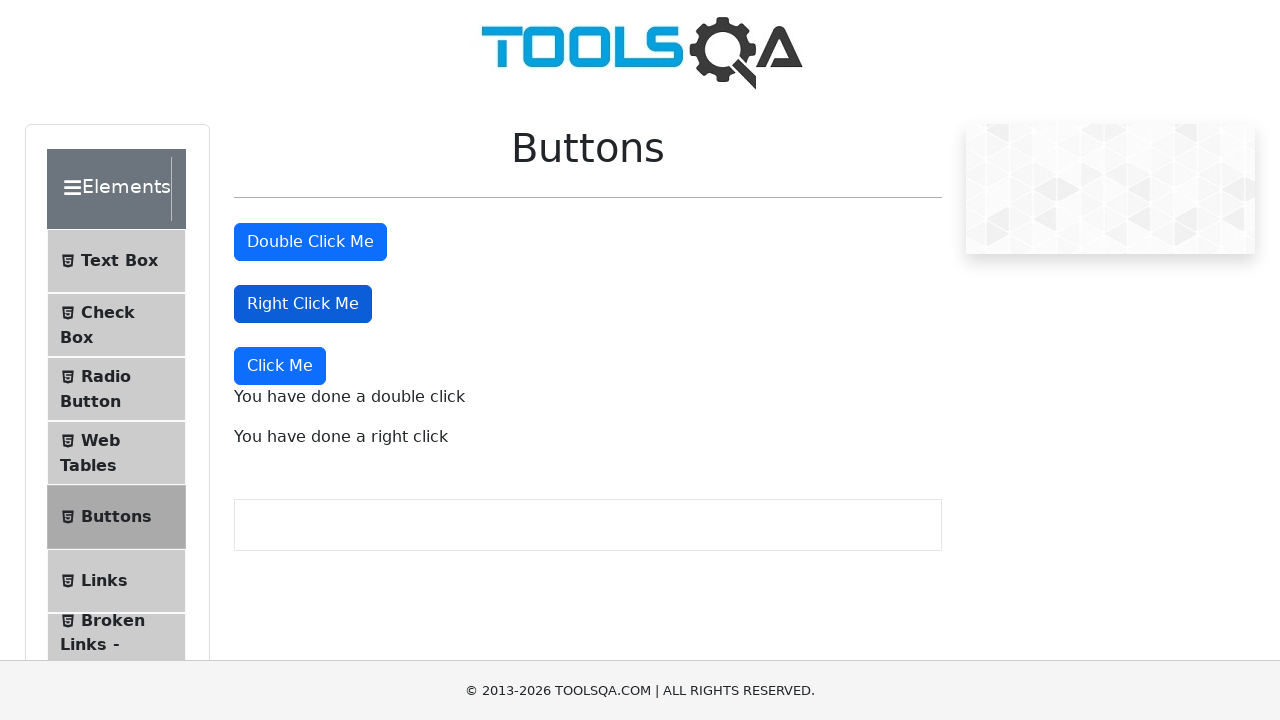